Navigates to a location detection website and maximizes the browser window. The script appears incomplete but performs basic page loading.

Starting URL: https://whatmylocation.com/#google_vignette

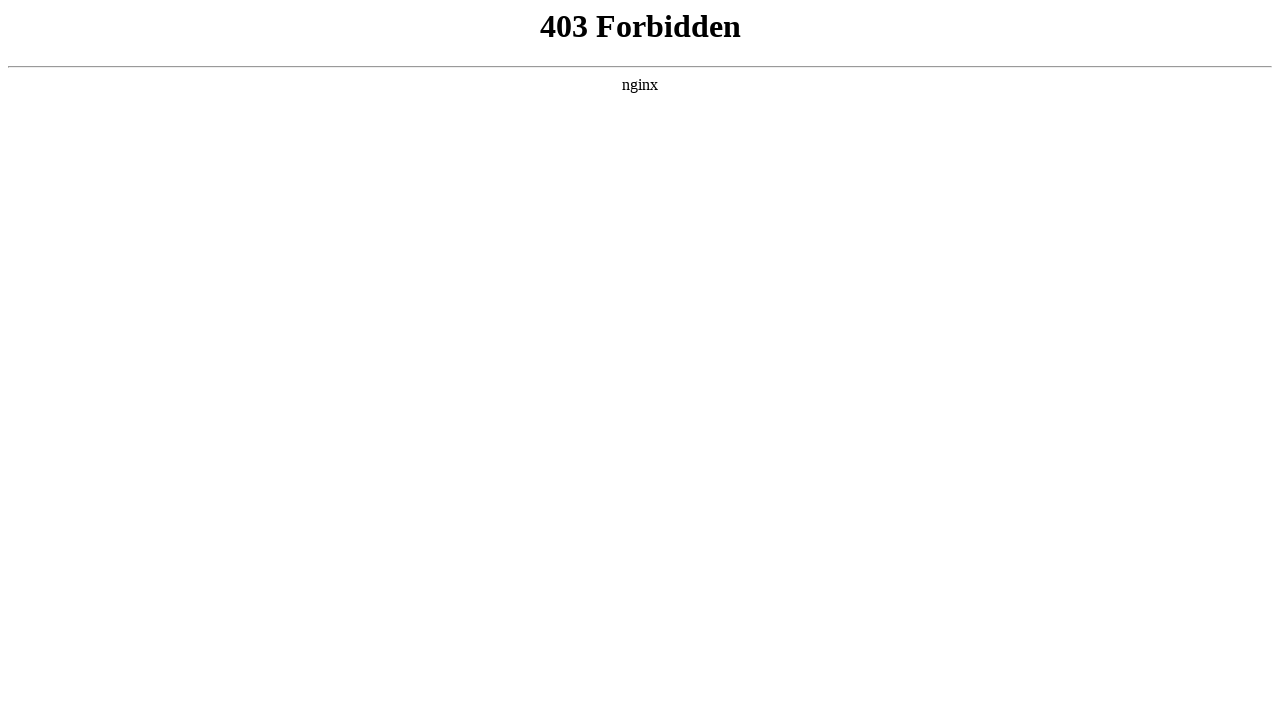

Navigated to location detection website (whatmylocation.com)
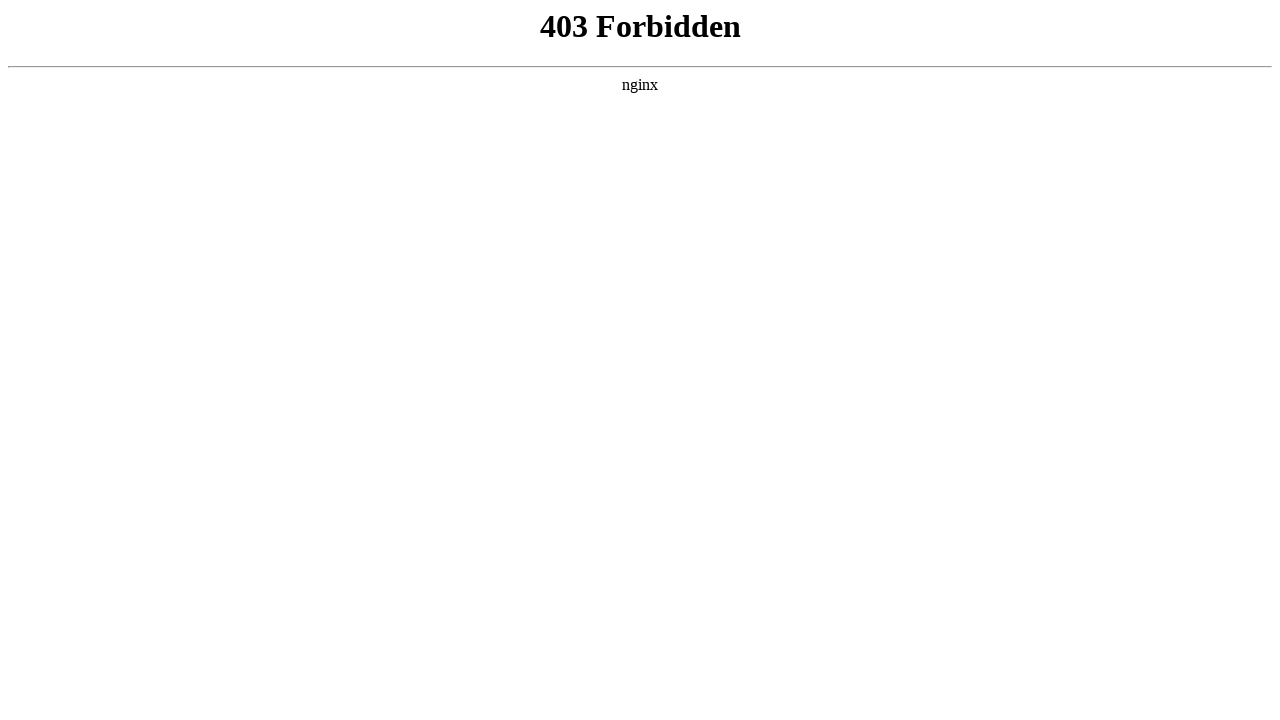

Maximized browser window to 1920x1080
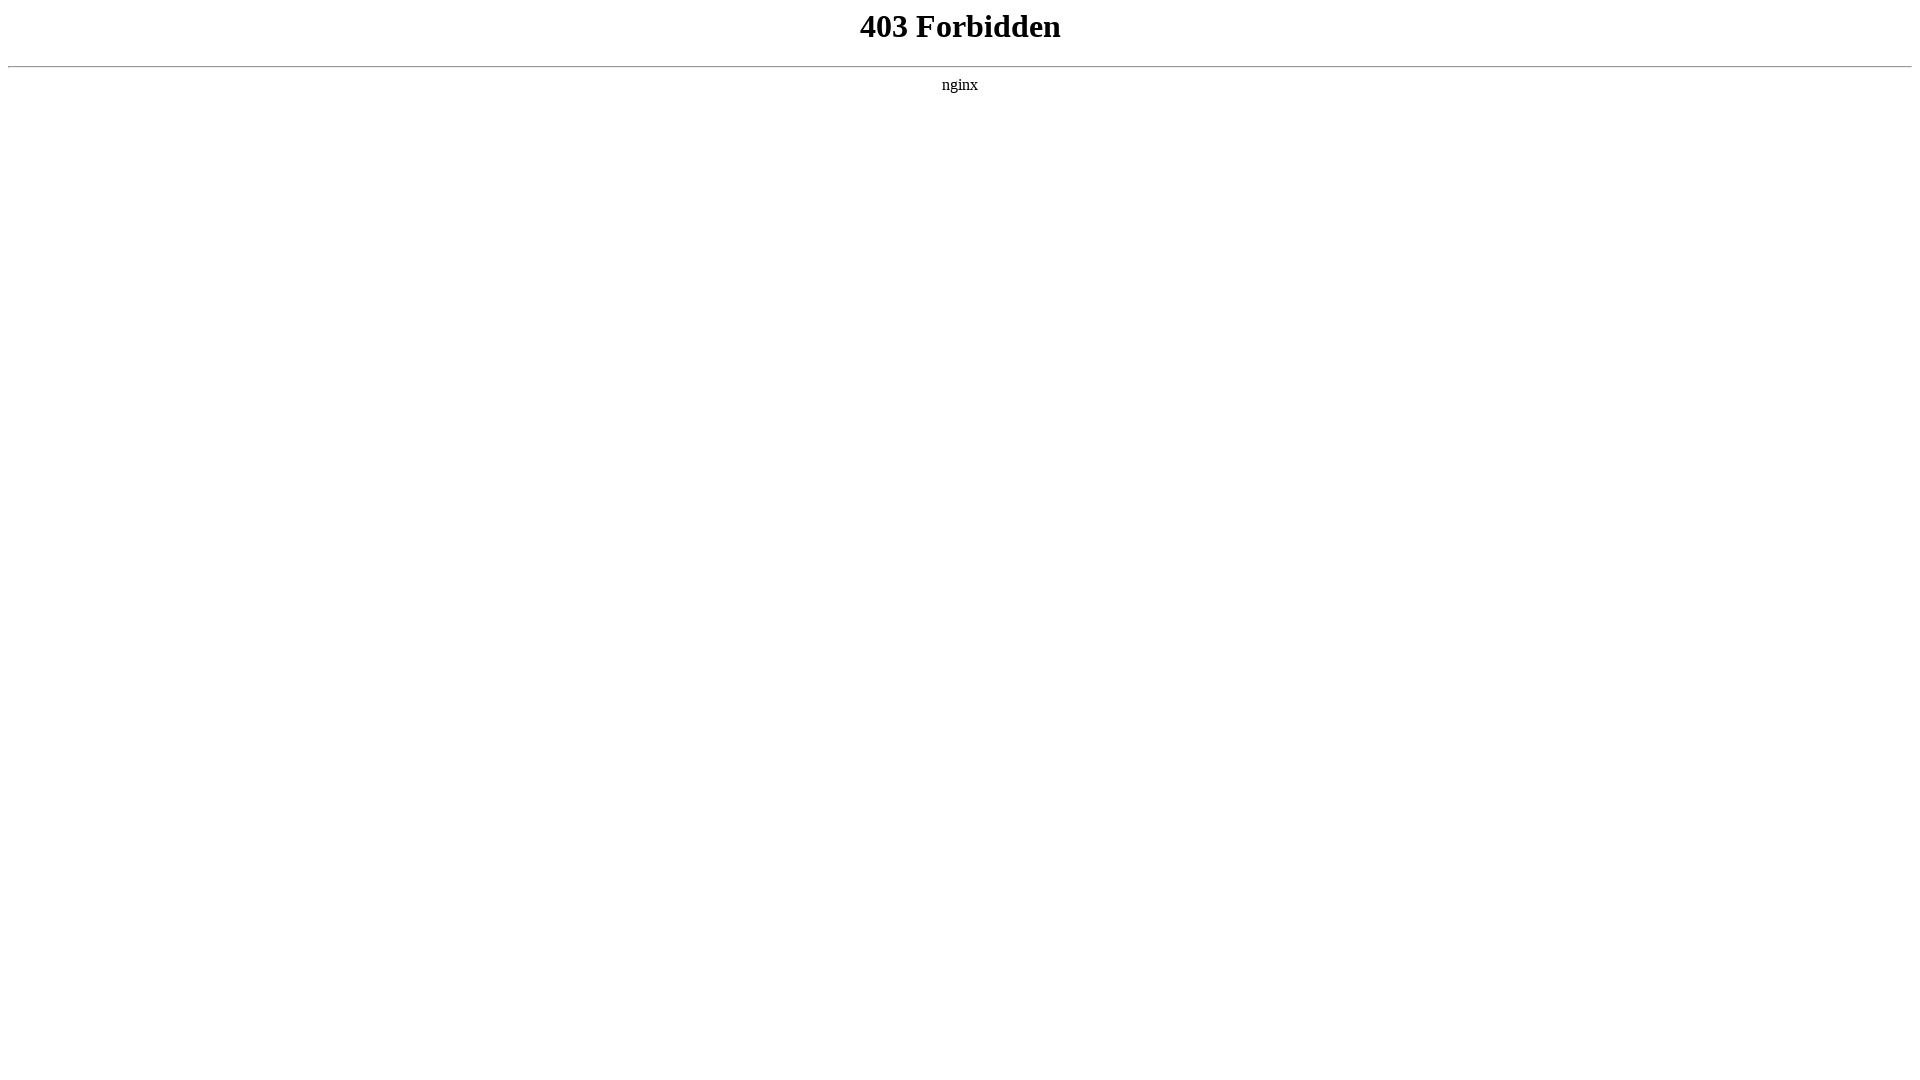

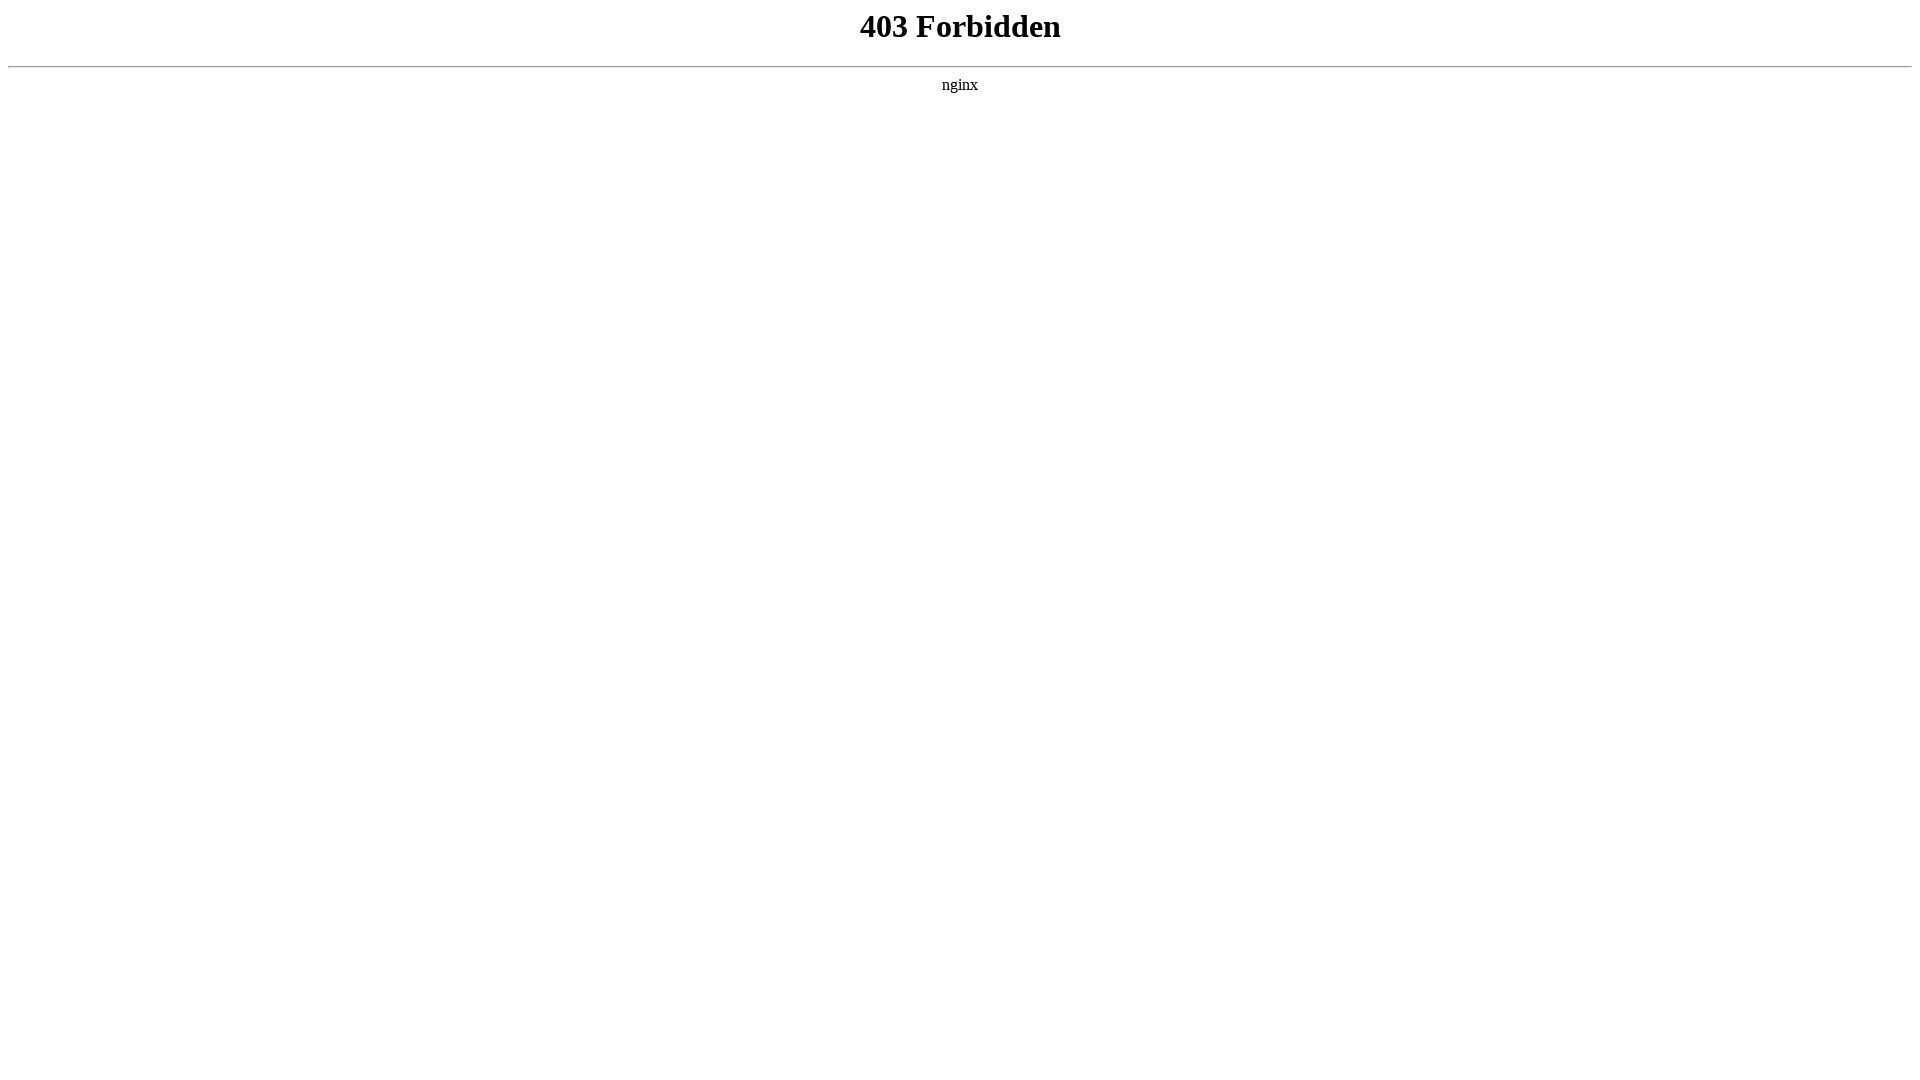